Tests a hover dropdown menu by clicking through nested menu items (Dropdown -> Secondary Menu -> Secondary Action) and verifying the "Secondary Page" content appears

Starting URL: https://crossbrowsertesting.github.io/hover-menu.html

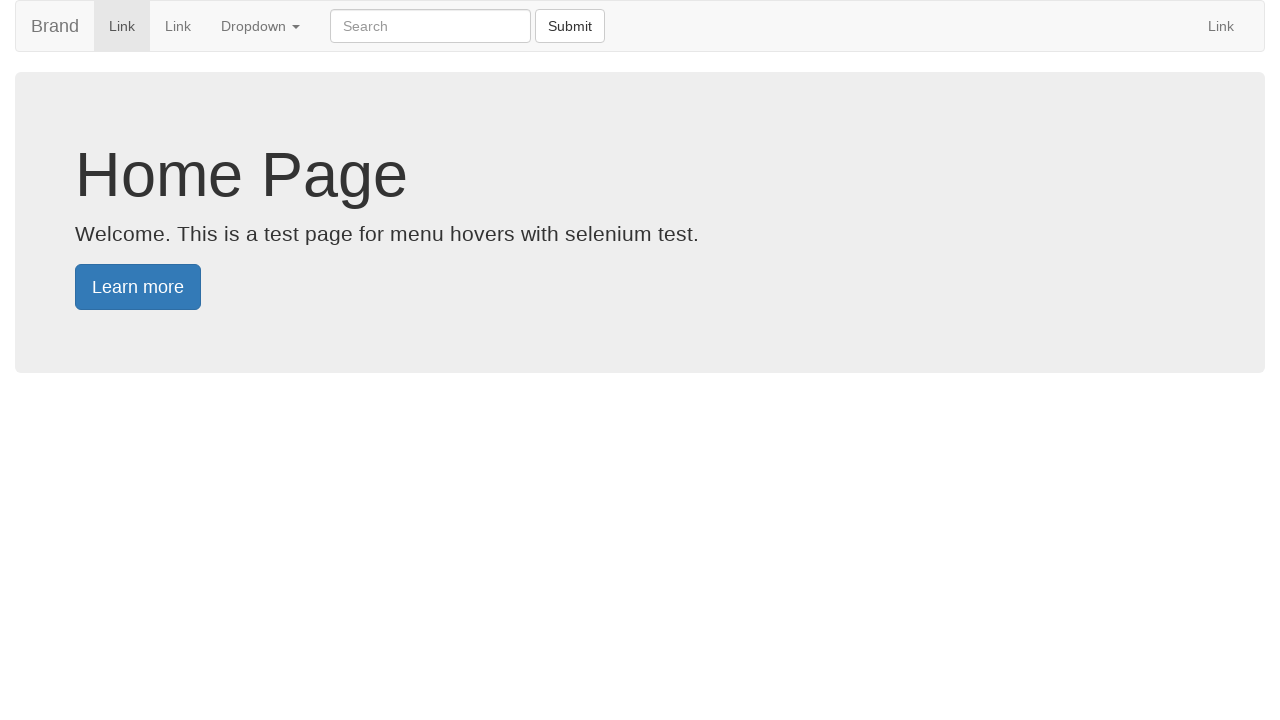

Clicked on Dropdown menu to open it at (260, 26) on a.dropdown-toggle:has-text('Dropdown')
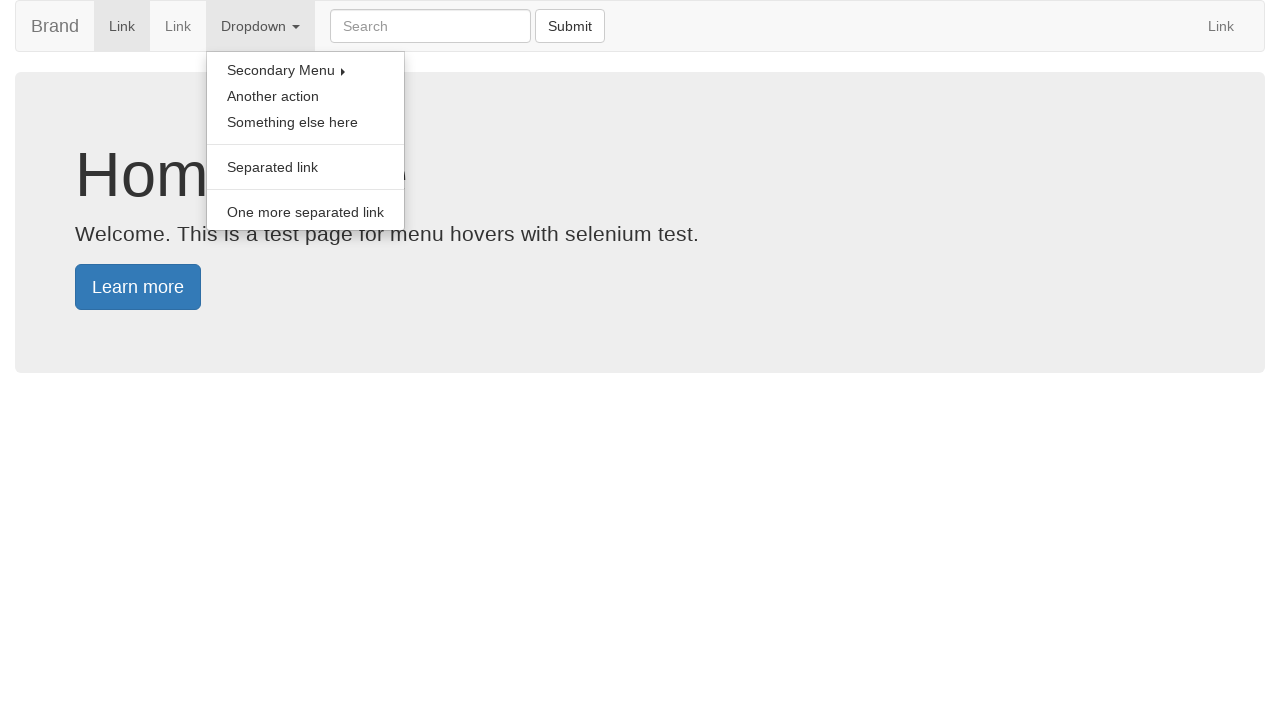

Clicked on Secondary Menu to expand it at (306, 70) on a.dropdown-toggle:has-text('Secondary Menu')
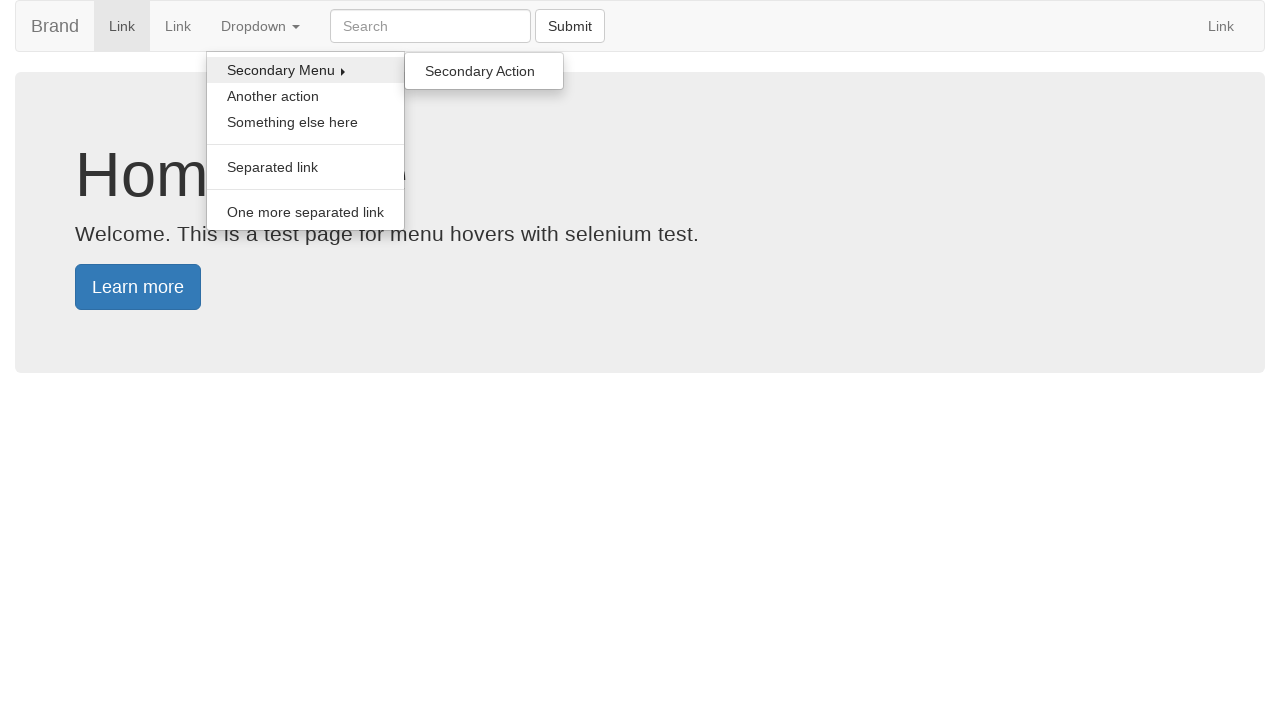

Clicked on Secondary Action at (484, 71) on a:has-text('Secondary Action')
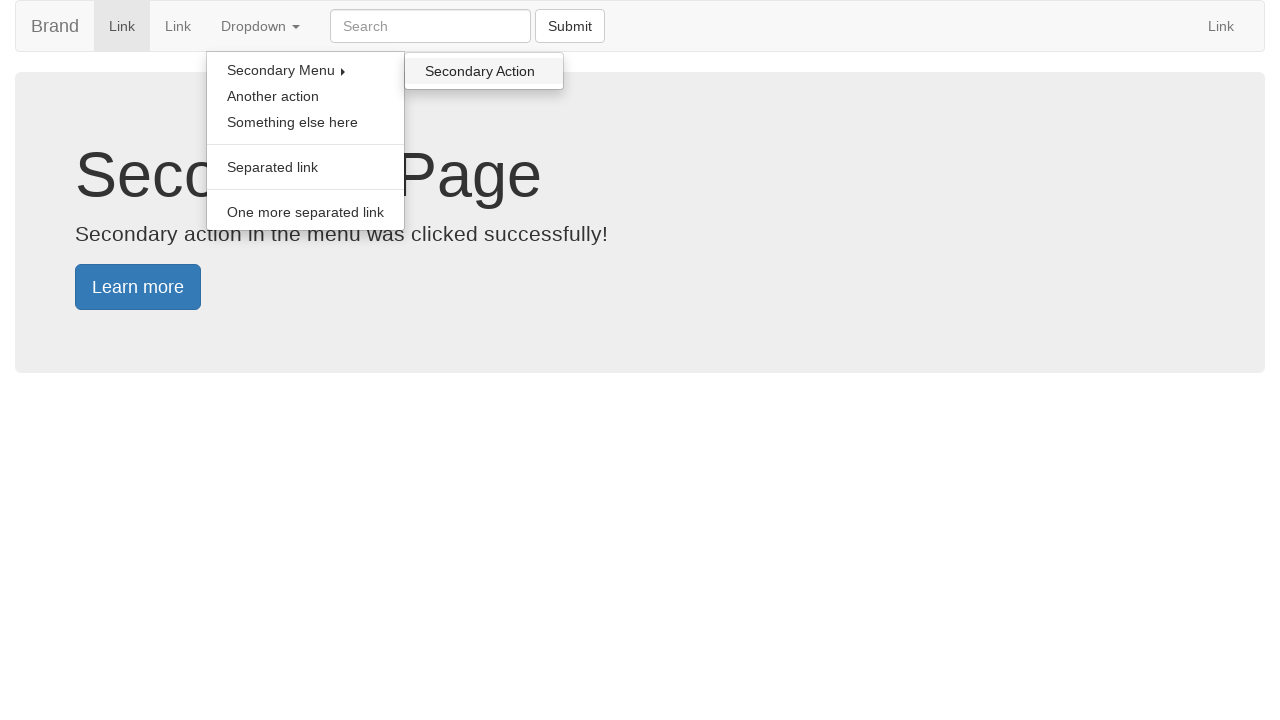

Verified Secondary Page content is displayed
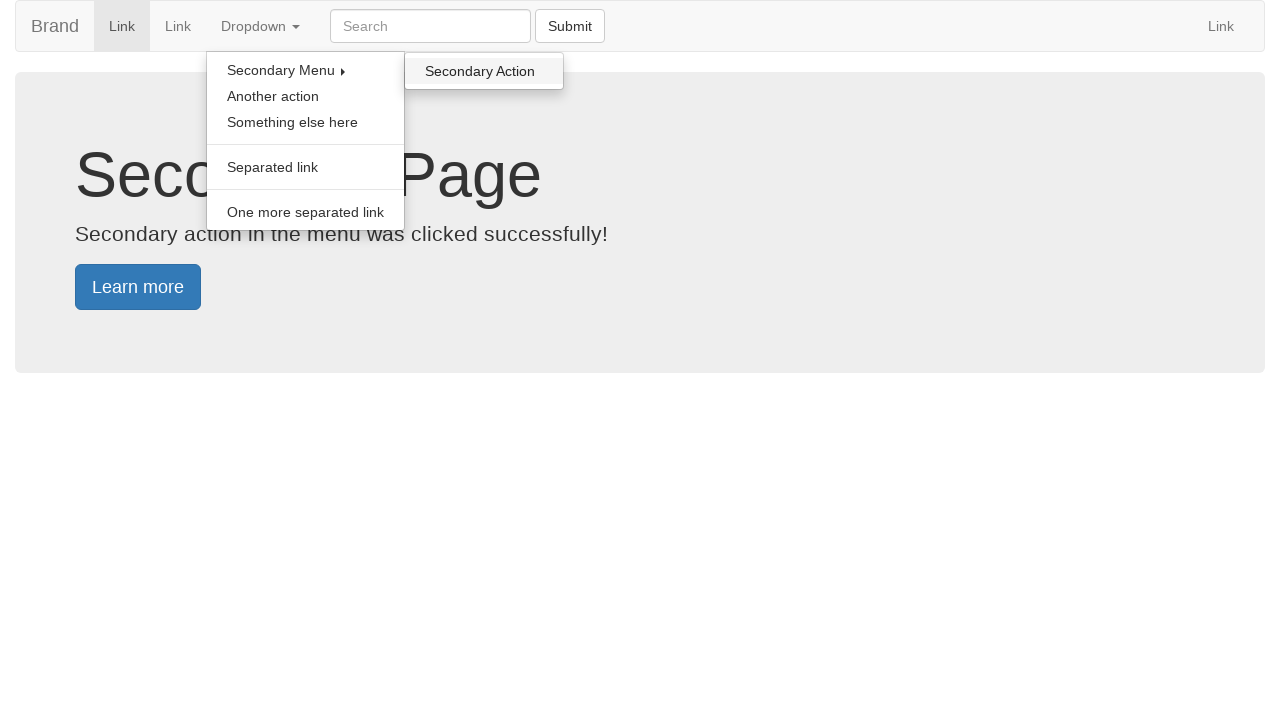

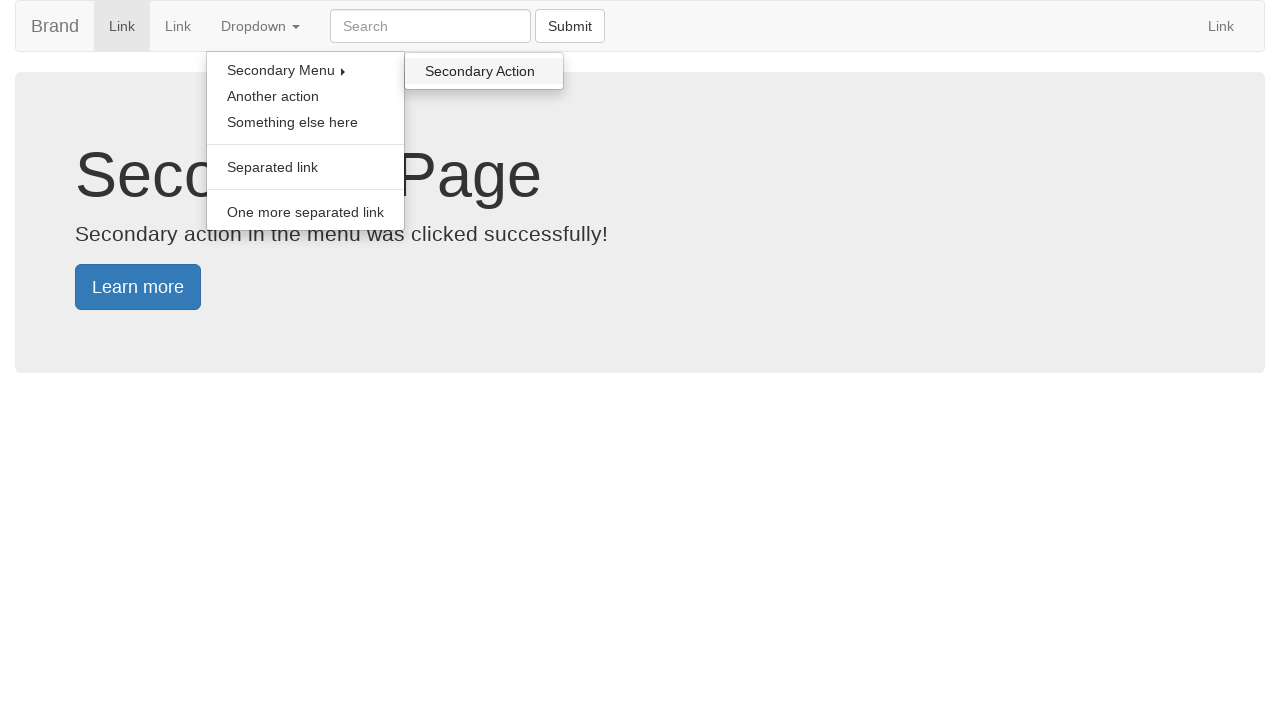